Tests keyboard shortcuts functionality by copying text from one textarea to another using Ctrl+A, Ctrl+C, Tab, and Ctrl+V keyboard combinations

Starting URL: https://text-compare.com/

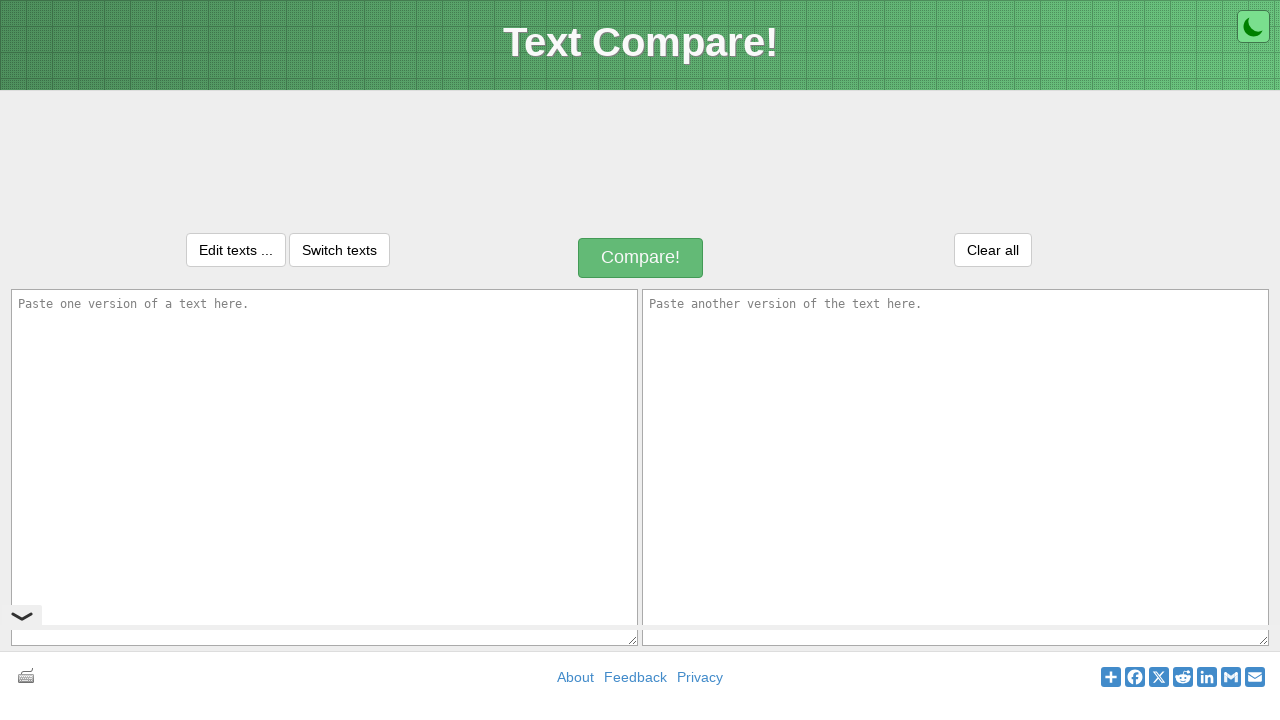

Typed 'WELCOME' in the first textarea on textarea#inputText1
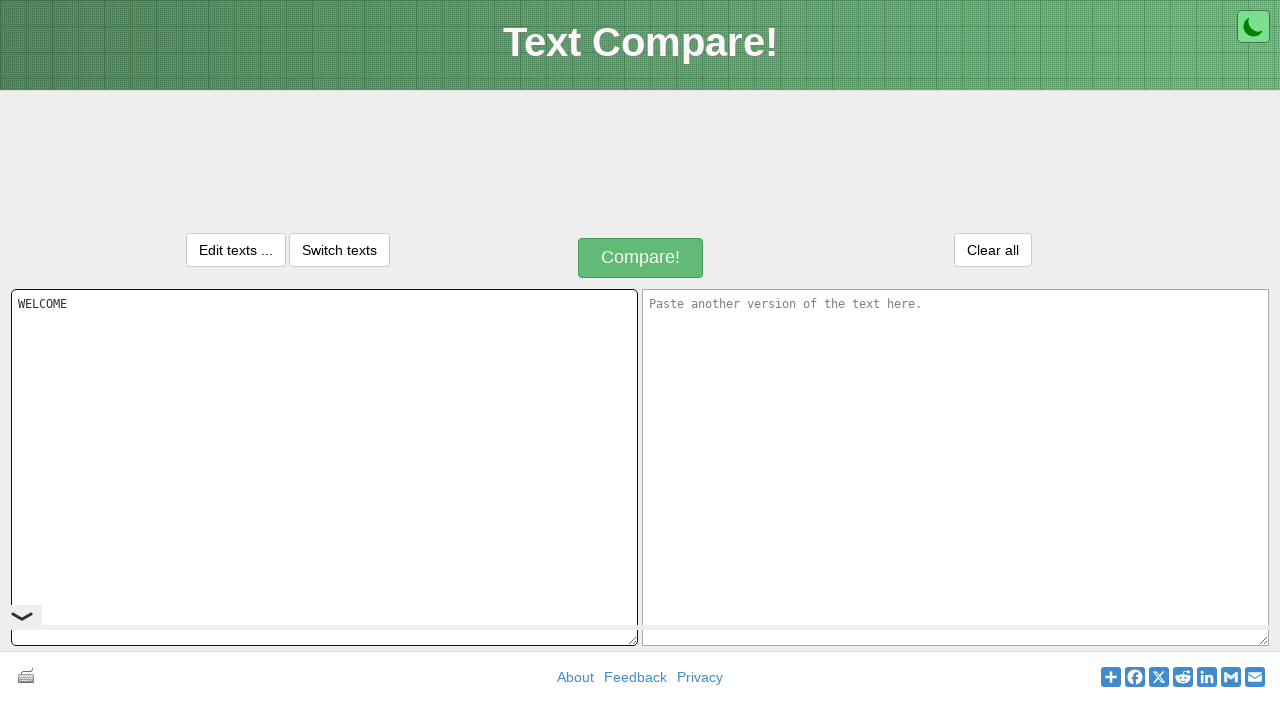

Selected all text in first textarea using Ctrl+A
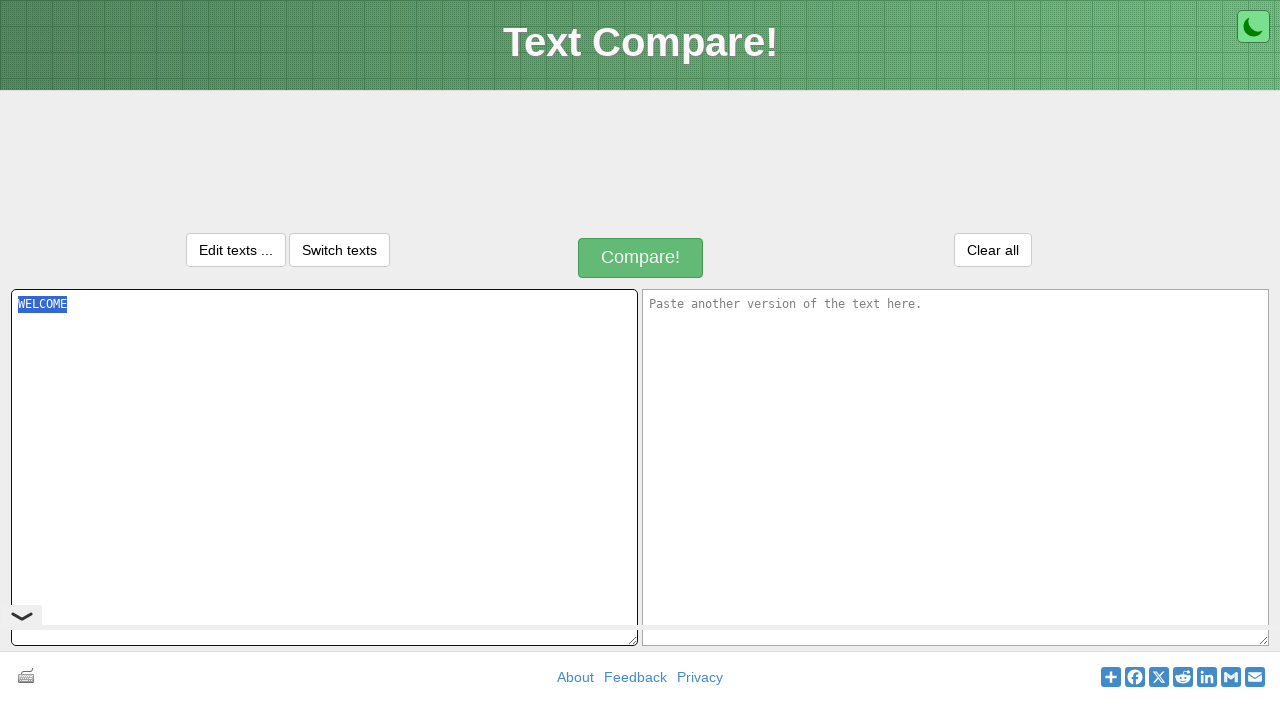

Copied selected text using Ctrl+C
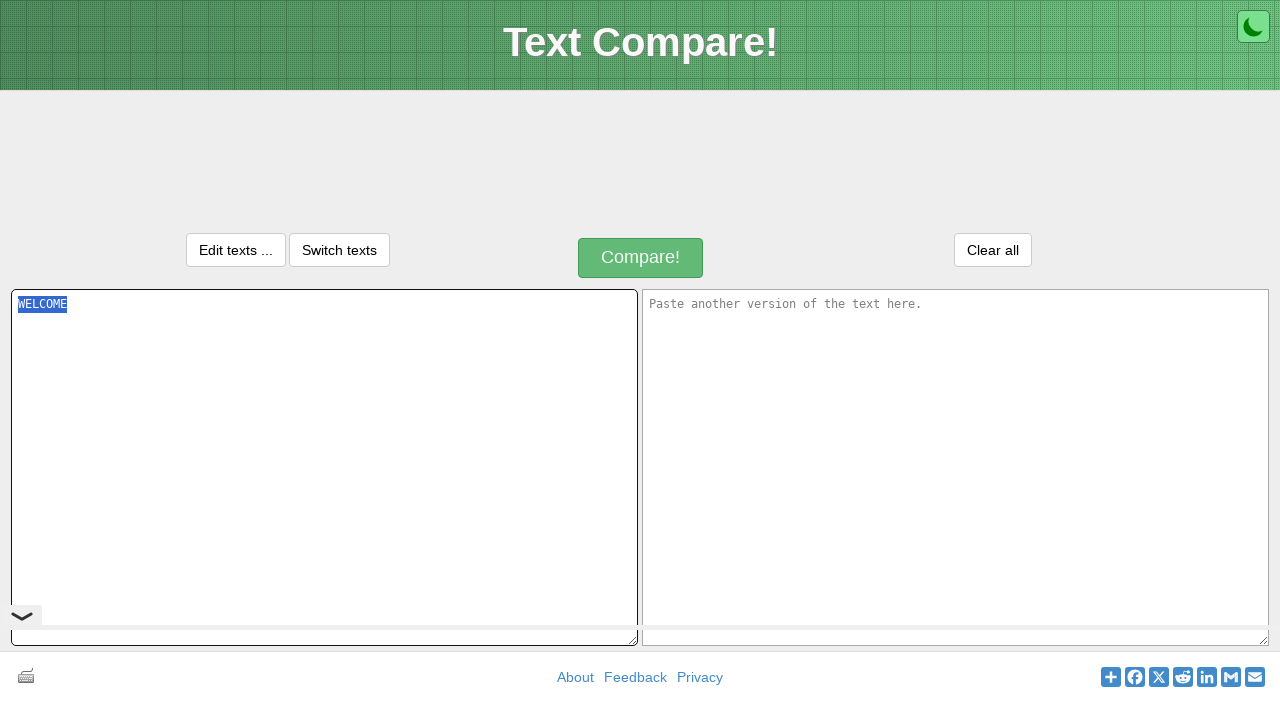

Moved to next field using Tab key
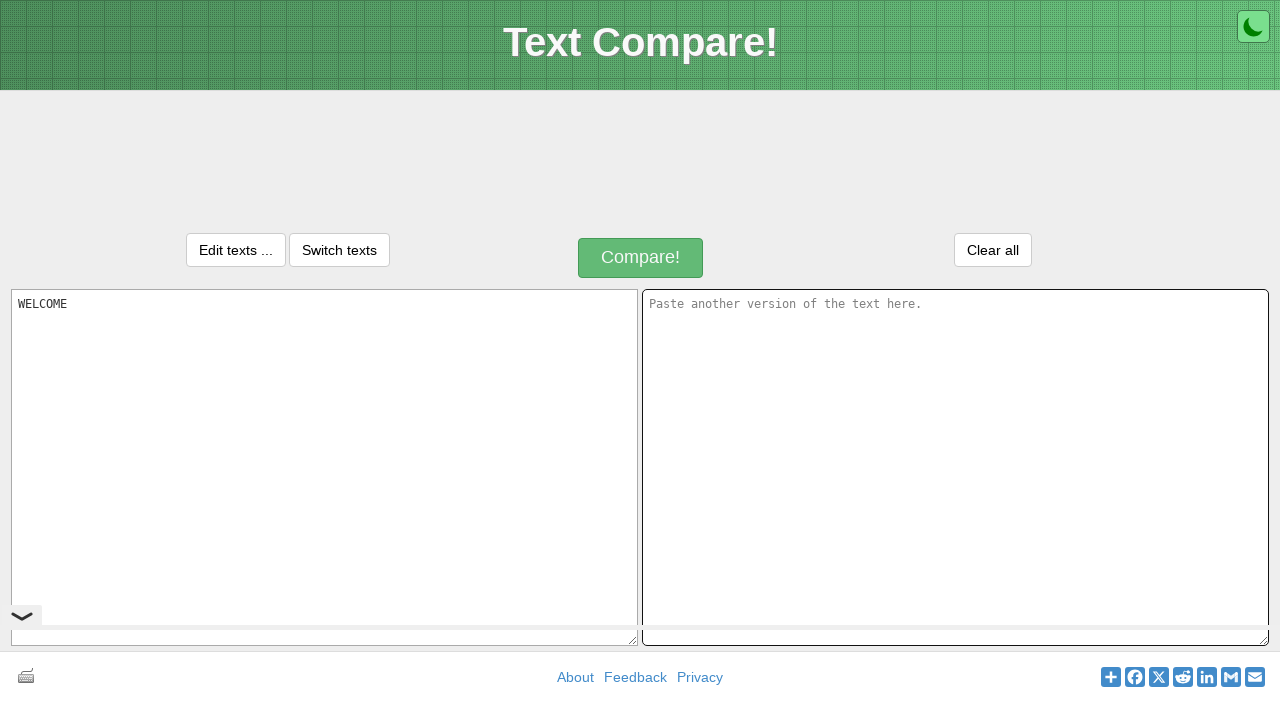

Pasted copied text into second textarea using Ctrl+V
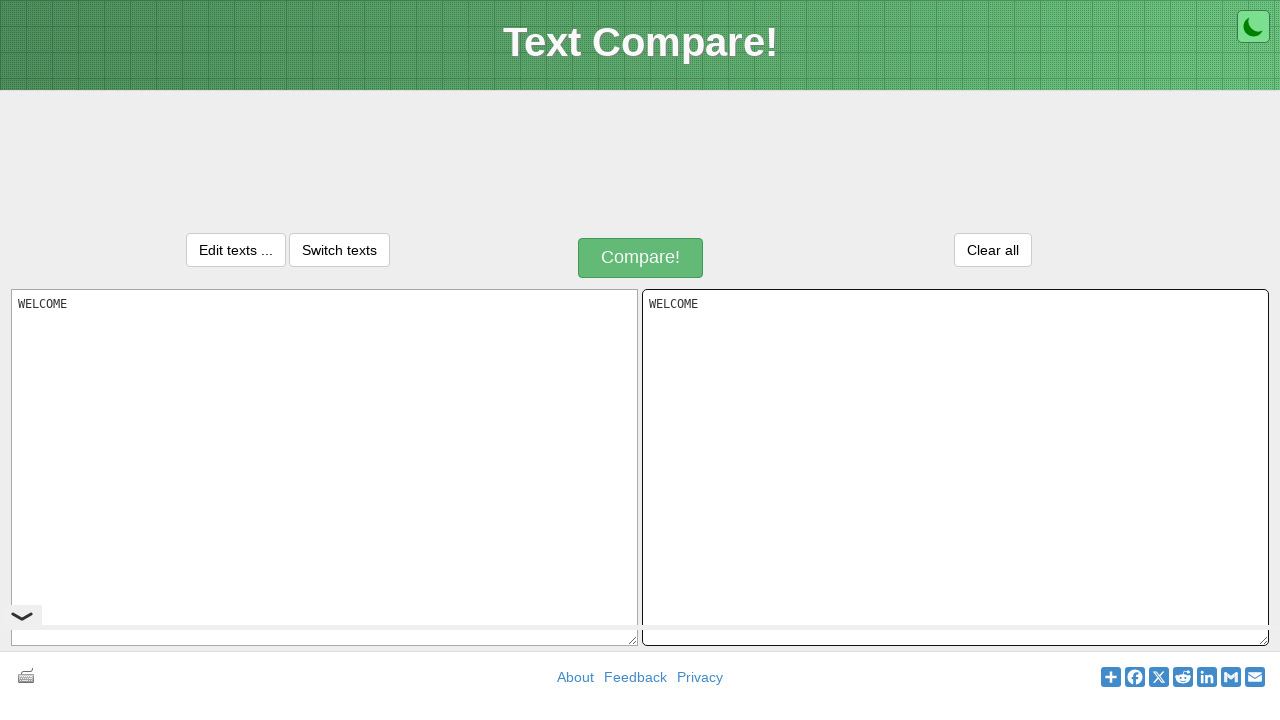

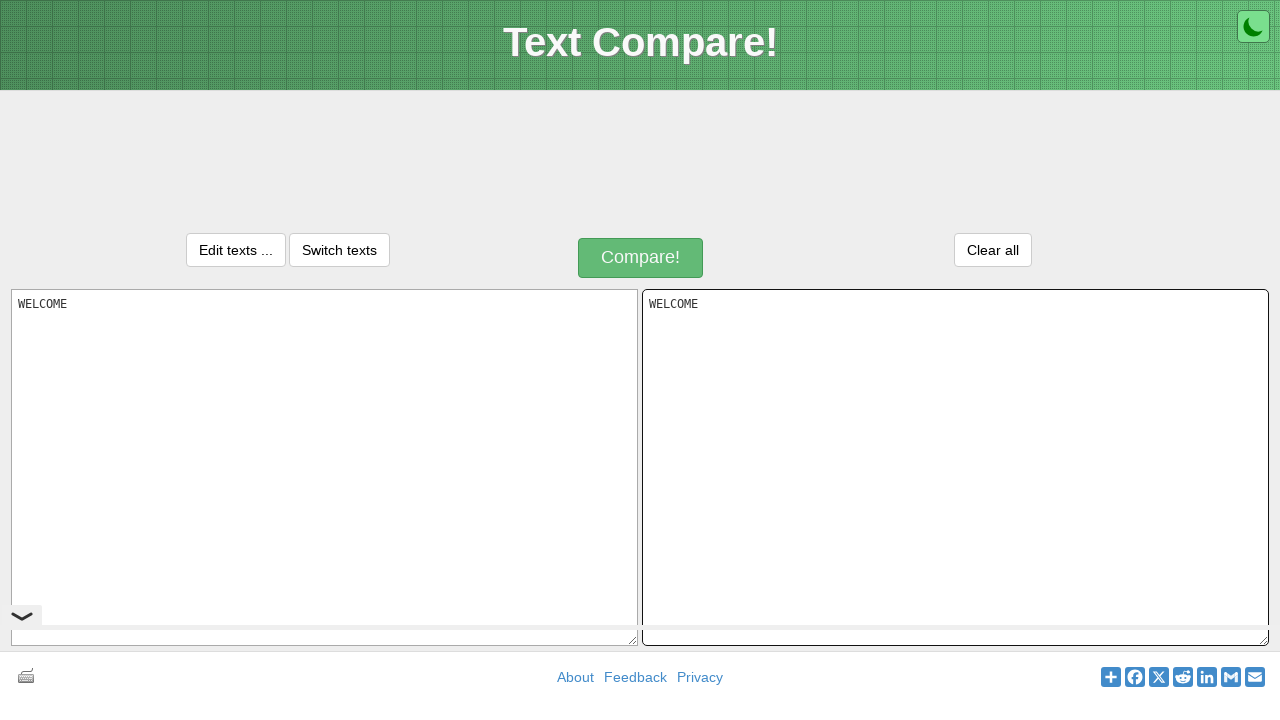